Solves a mathematical captcha by reading a value, calculating the result, and filling in the form with robot verification checkboxes

Starting URL: http://suninjuly.github.io/math.html

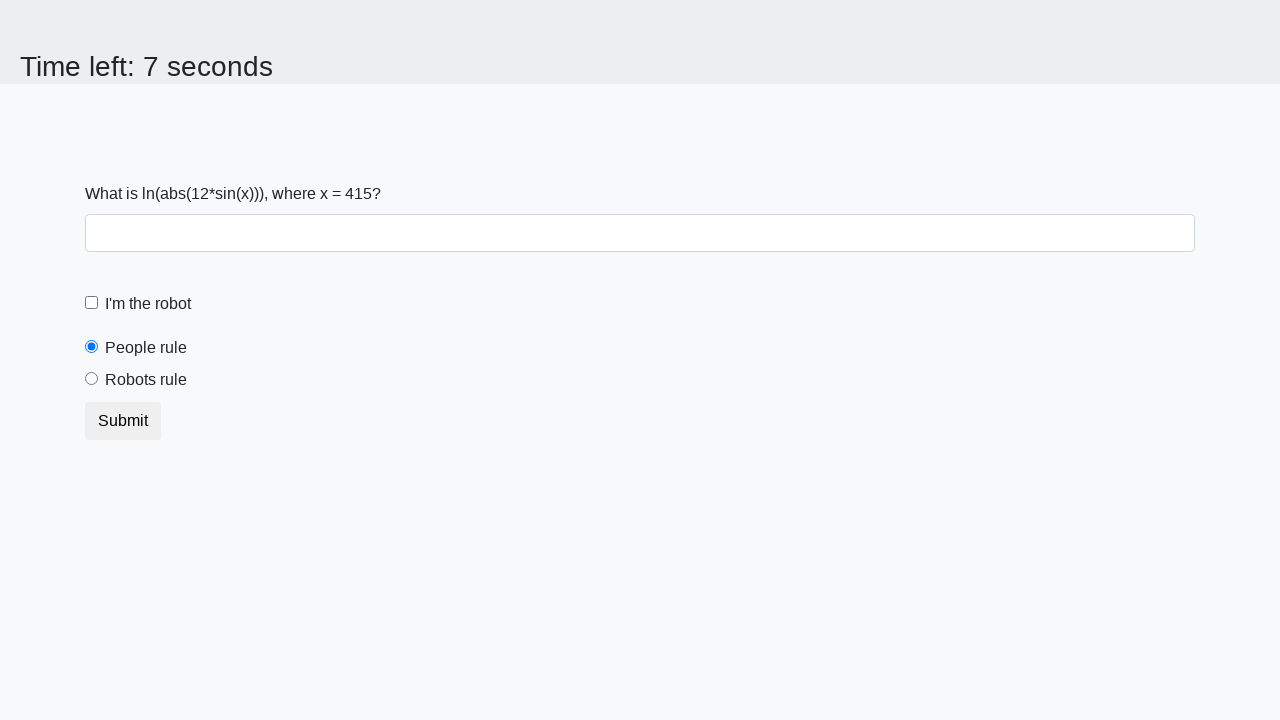

Located x value element on the page
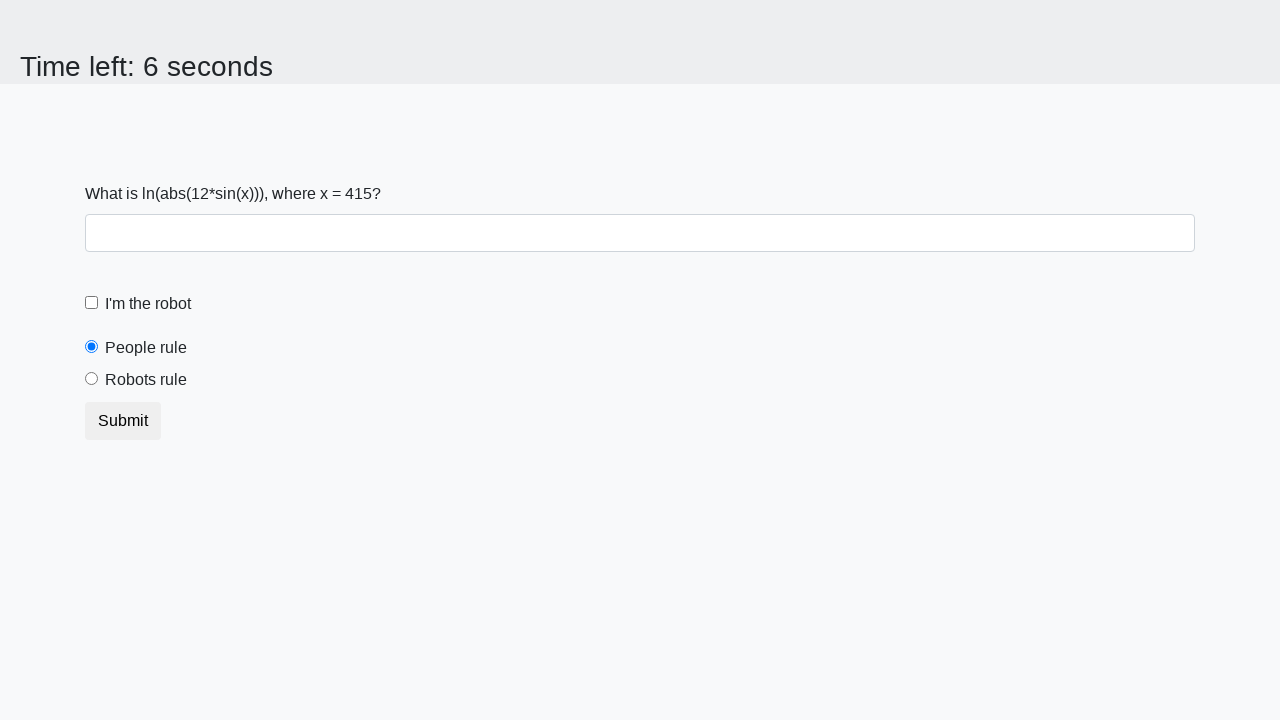

Read x value: 415
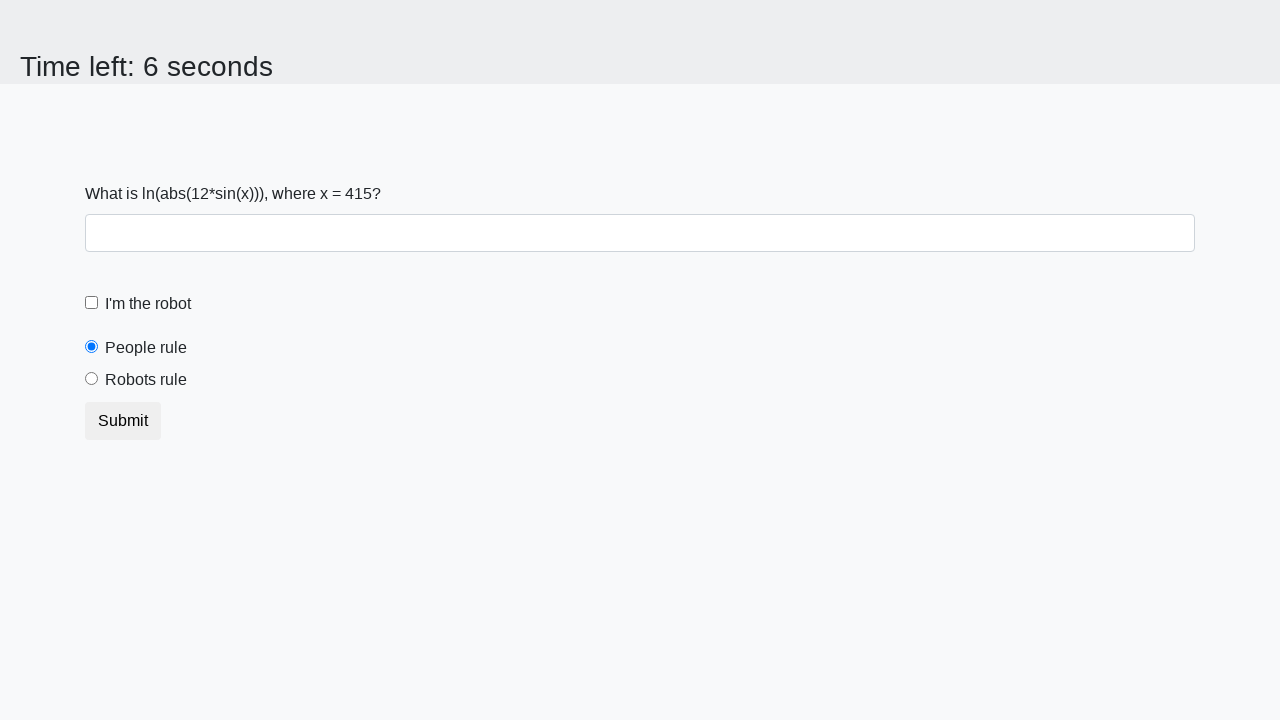

Calculated result y: 1.2969362244732856
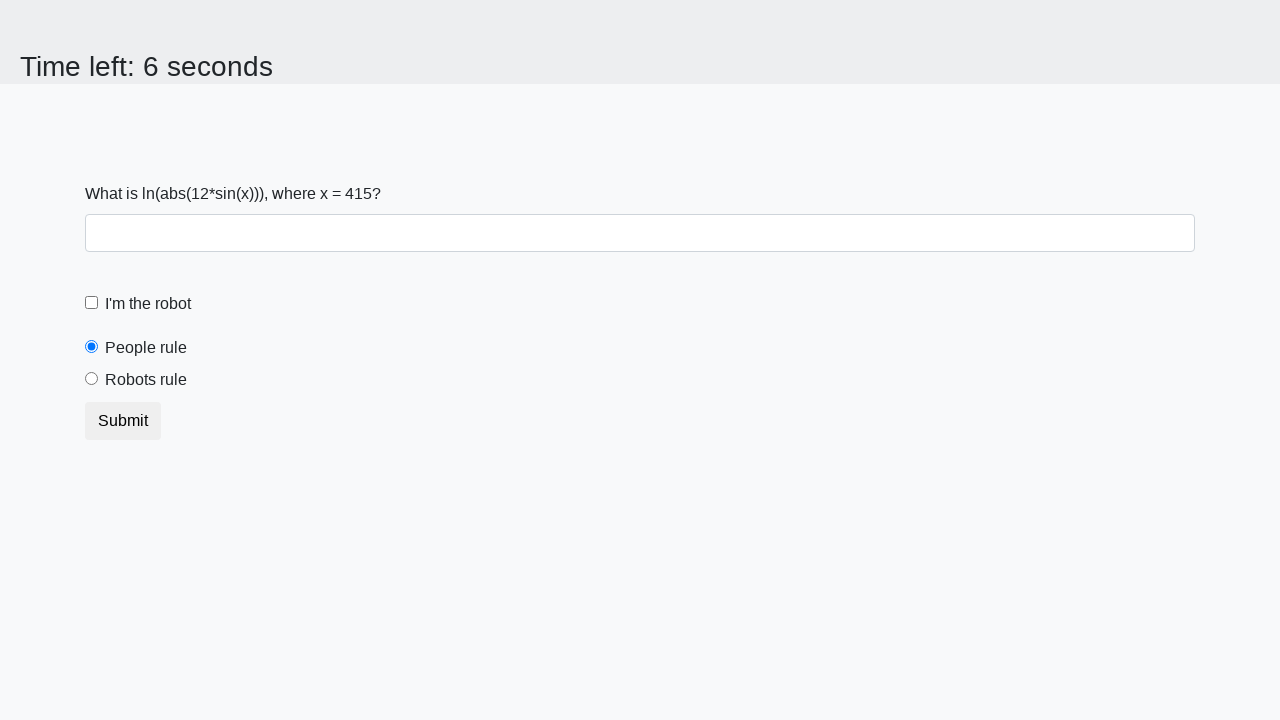

Filled answer field with calculated value: 1.2969362244732856 on input#answer.form-control
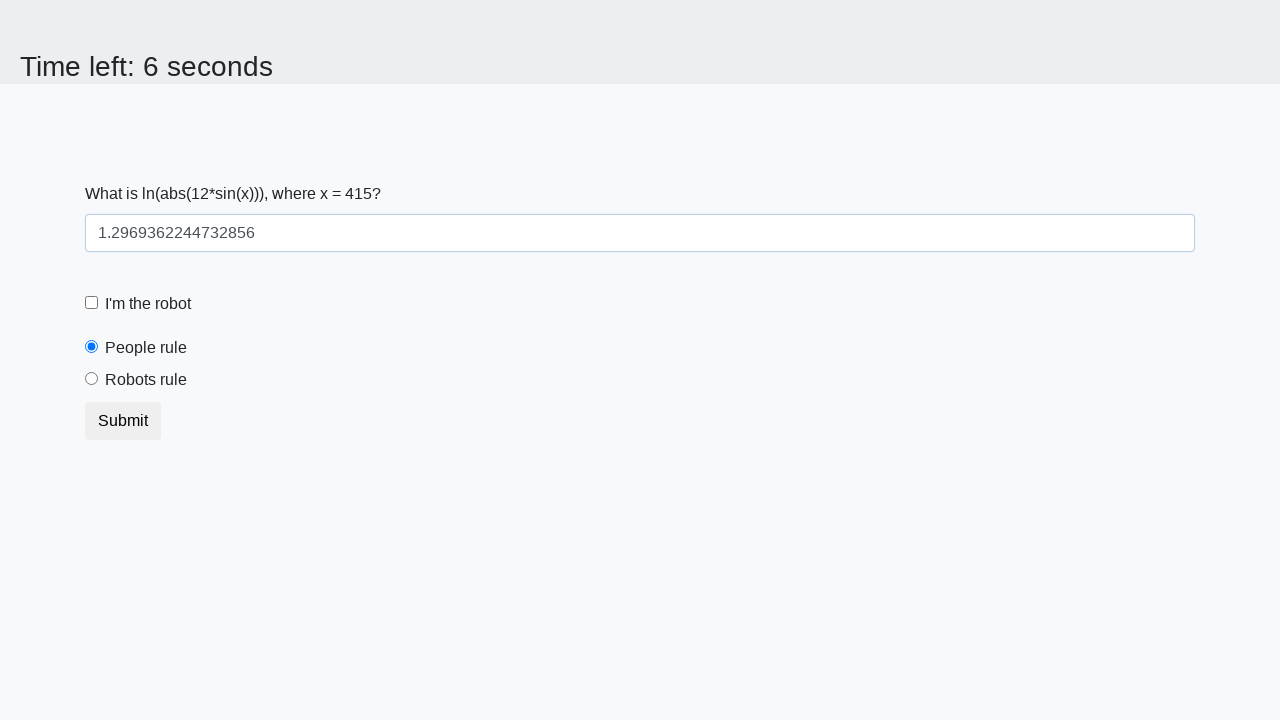

Clicked 'I'm the robot' checkbox at (148, 304) on label.form-check-label[for='robotCheckbox']
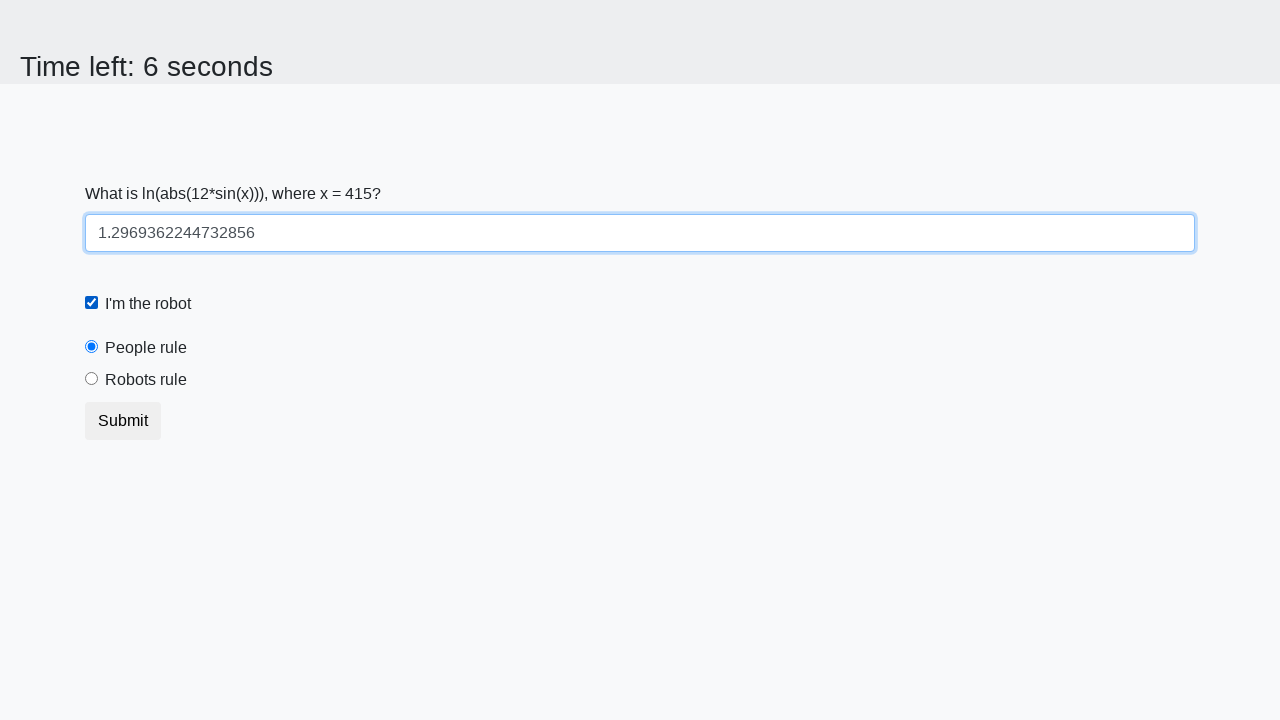

Selected 'Robots rule' radio button at (92, 379) on [value='robots']
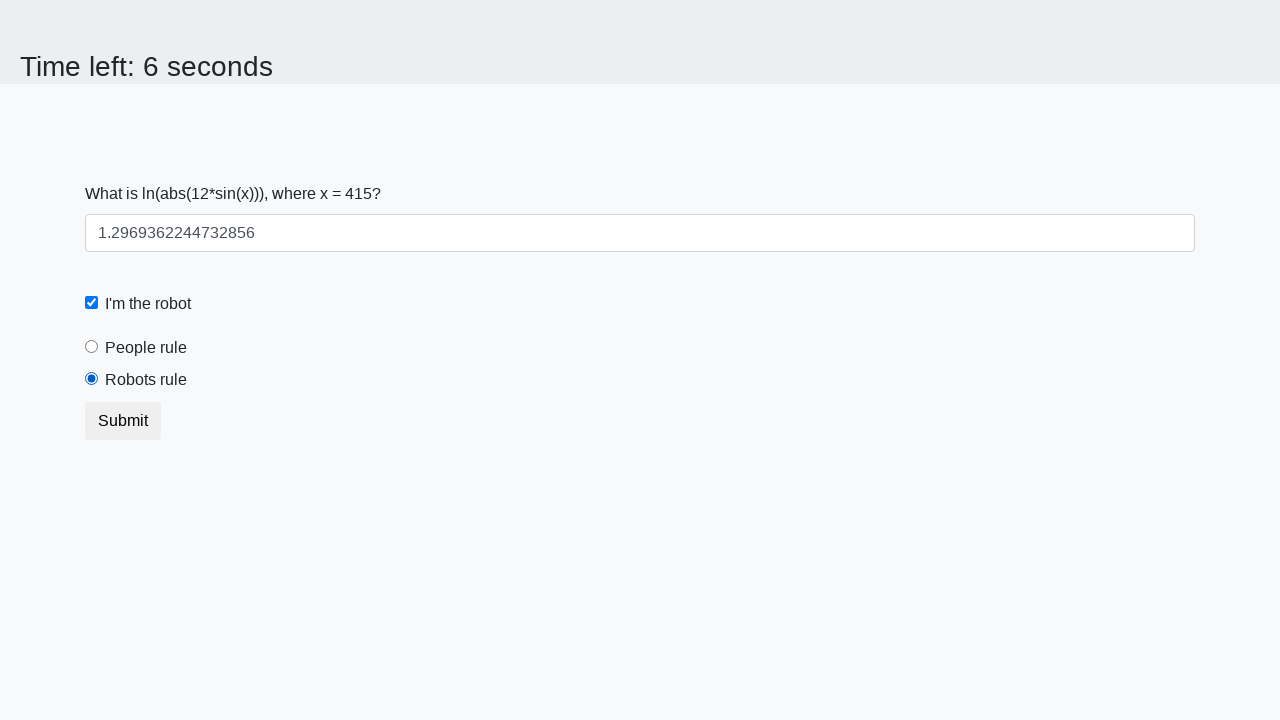

Clicked submit button at (123, 421) on button.btn.btn-default
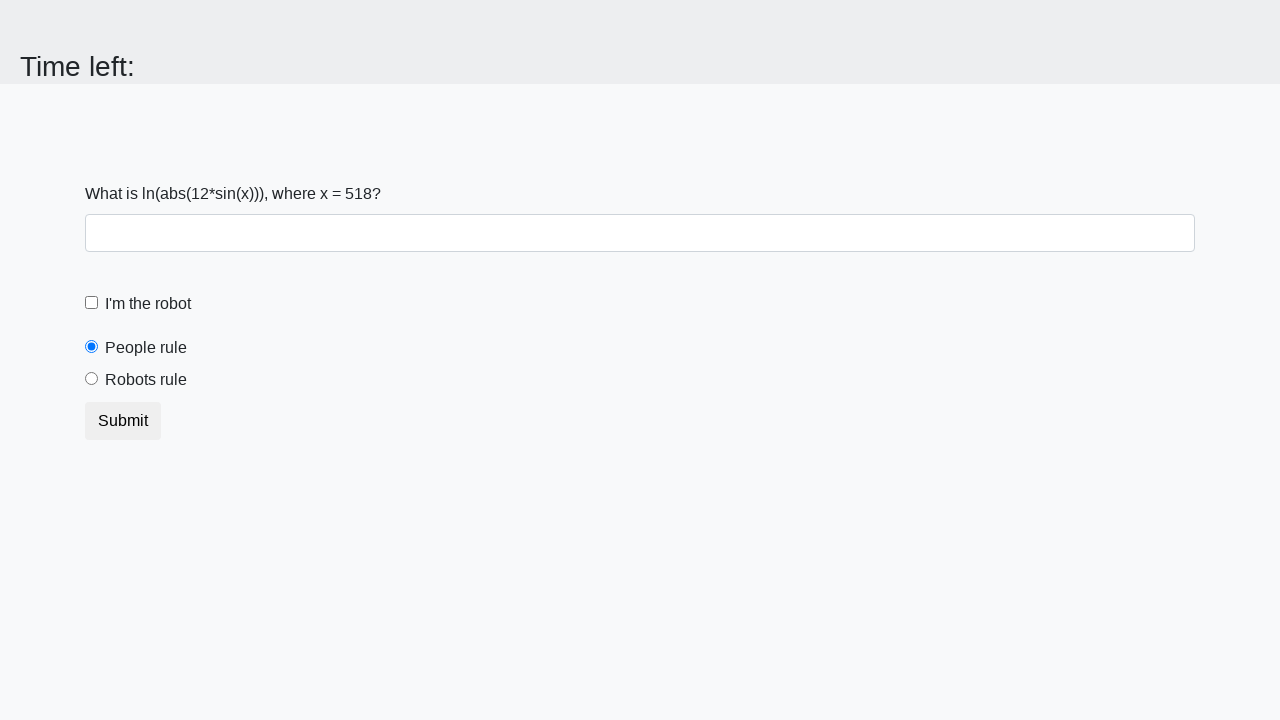

Waited 1000ms for result to appear
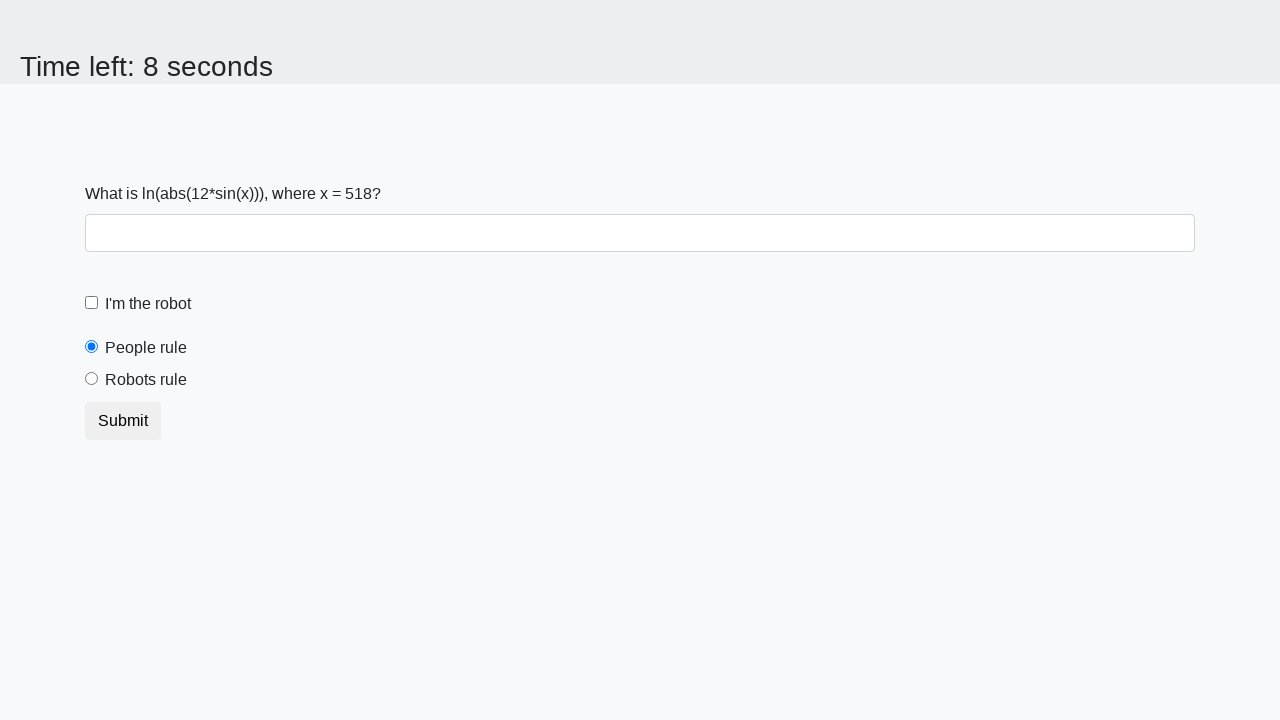

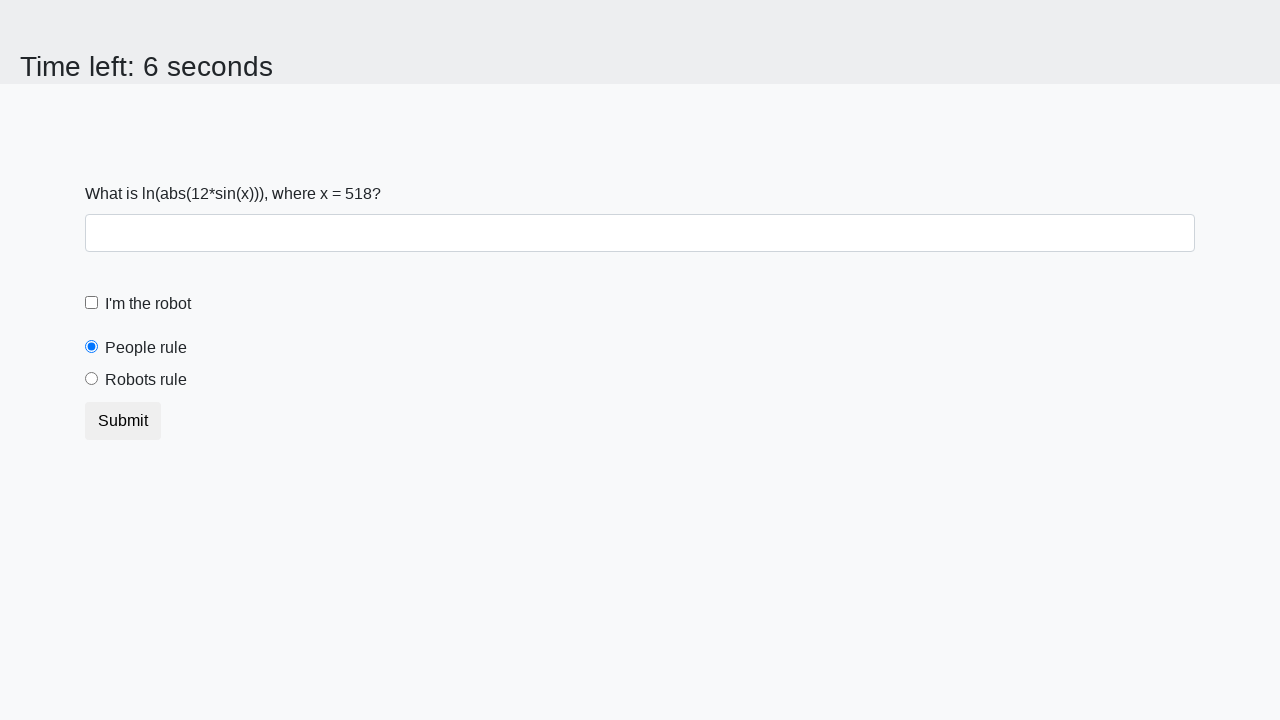